Navigates to Free Range Testers website, clicks on the "Cursos" link, and validates that the page title is "Cursos"

Starting URL: https://www.freerangetesters.com/

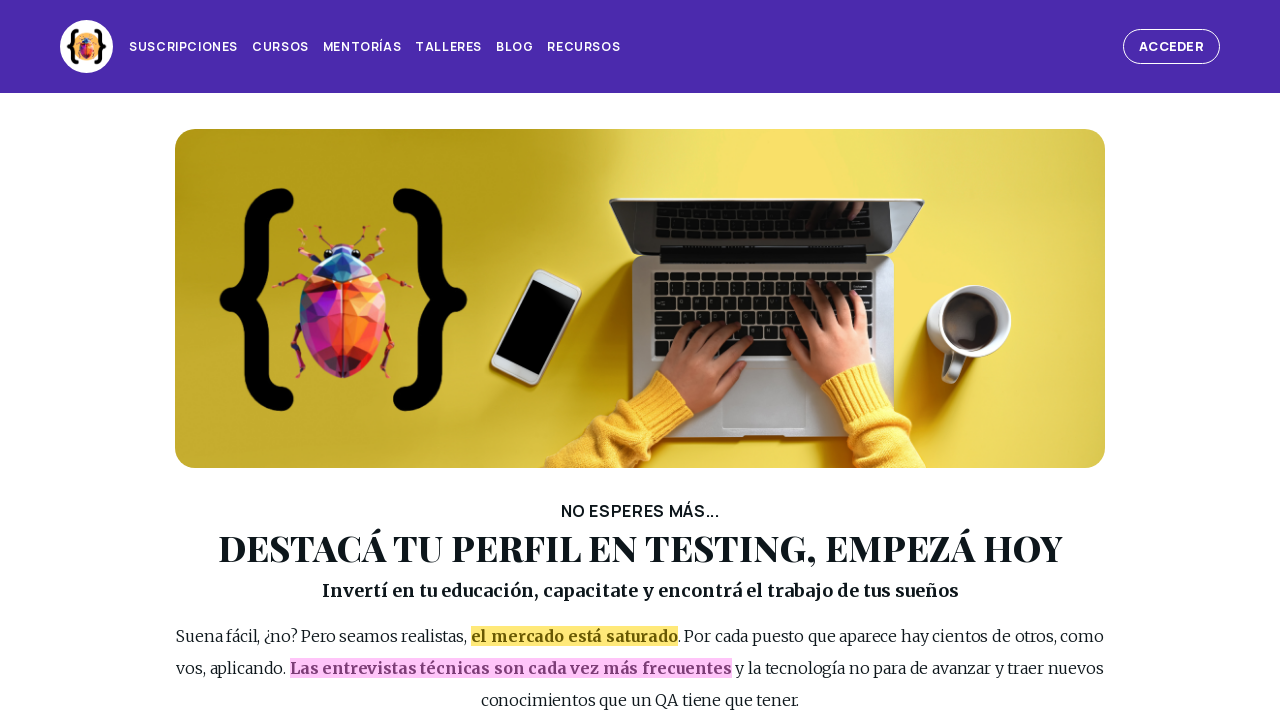

Clicked on the 'Cursos' link at (280, 47) on internal:role=link[name="Cursos"s]
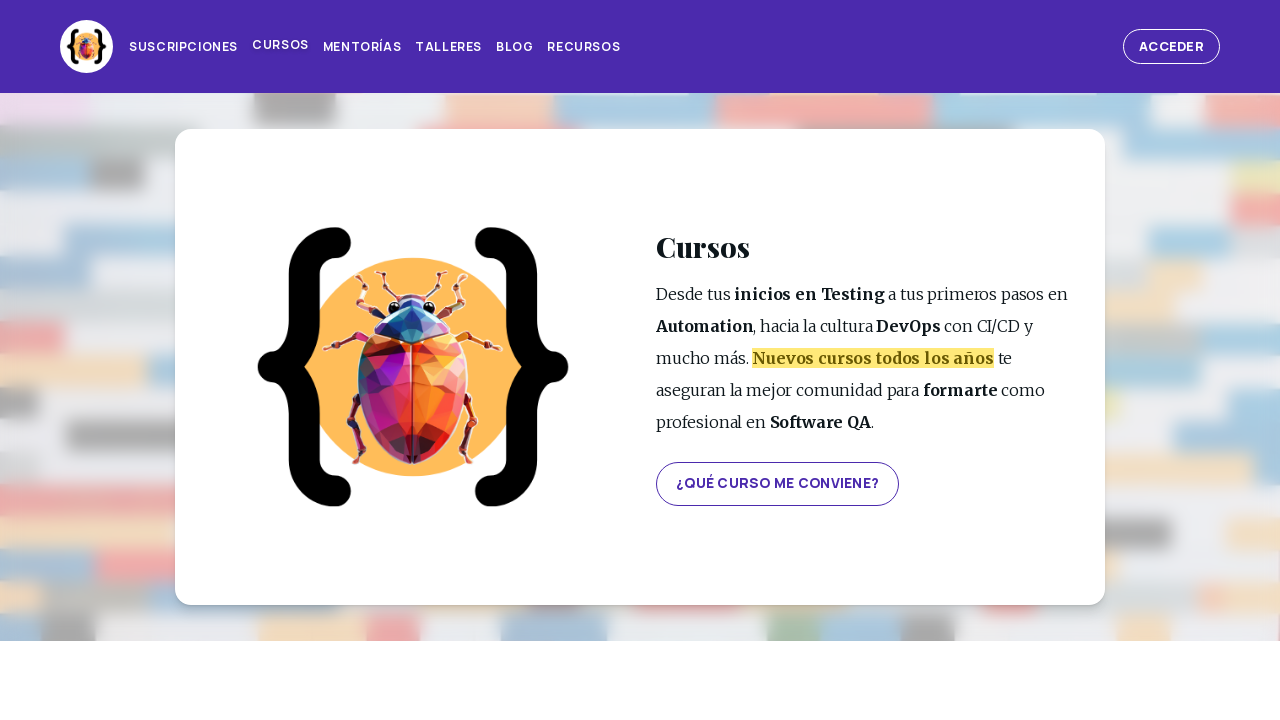

Navigated to Cursos page
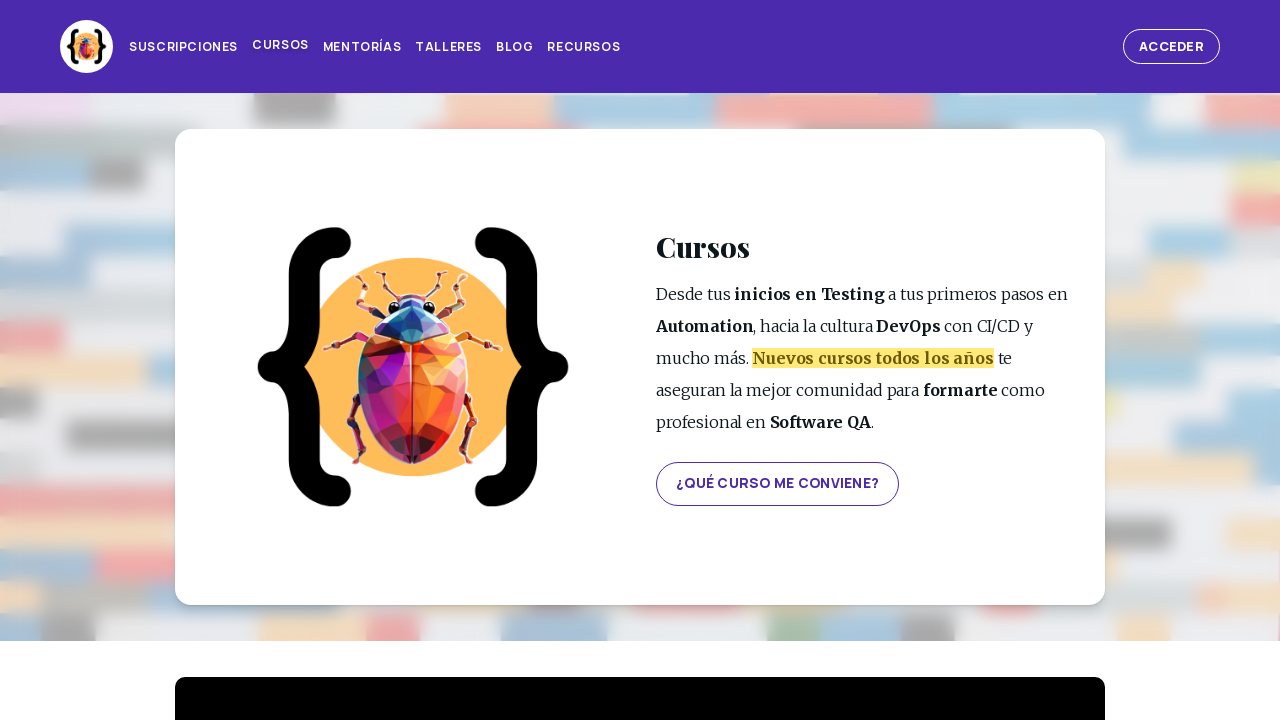

Validated that page title is 'Cursos'
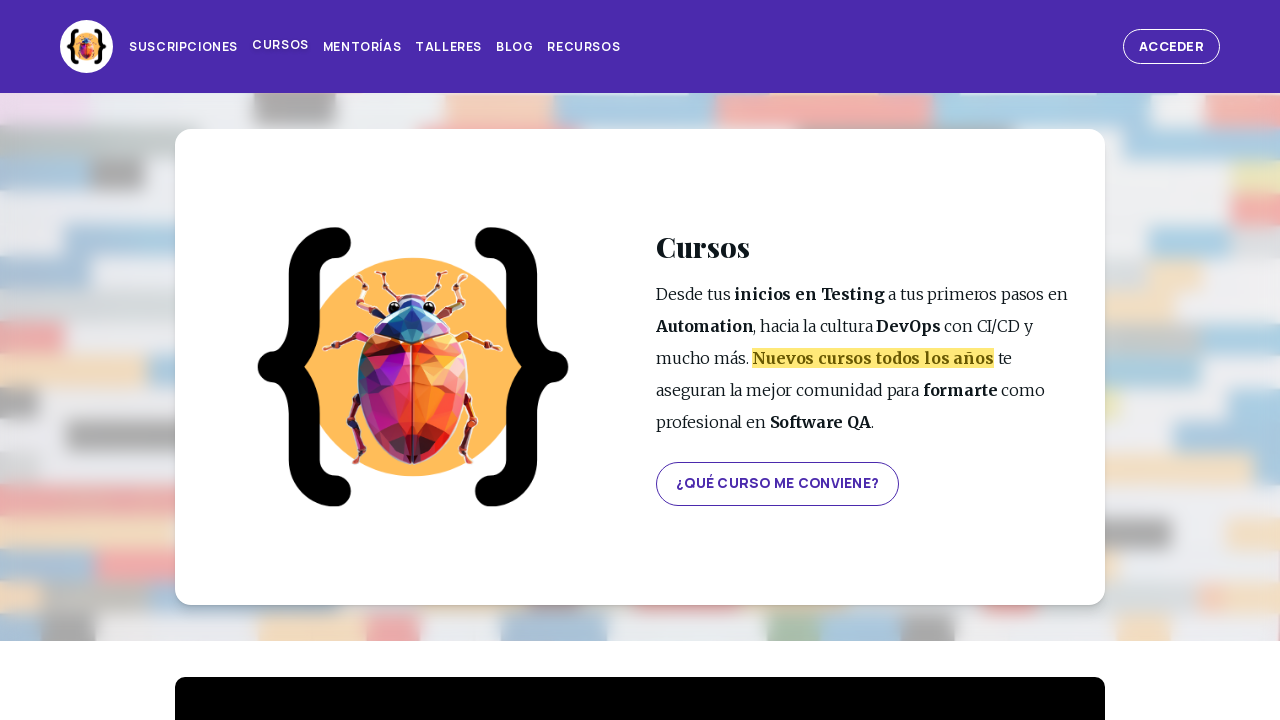

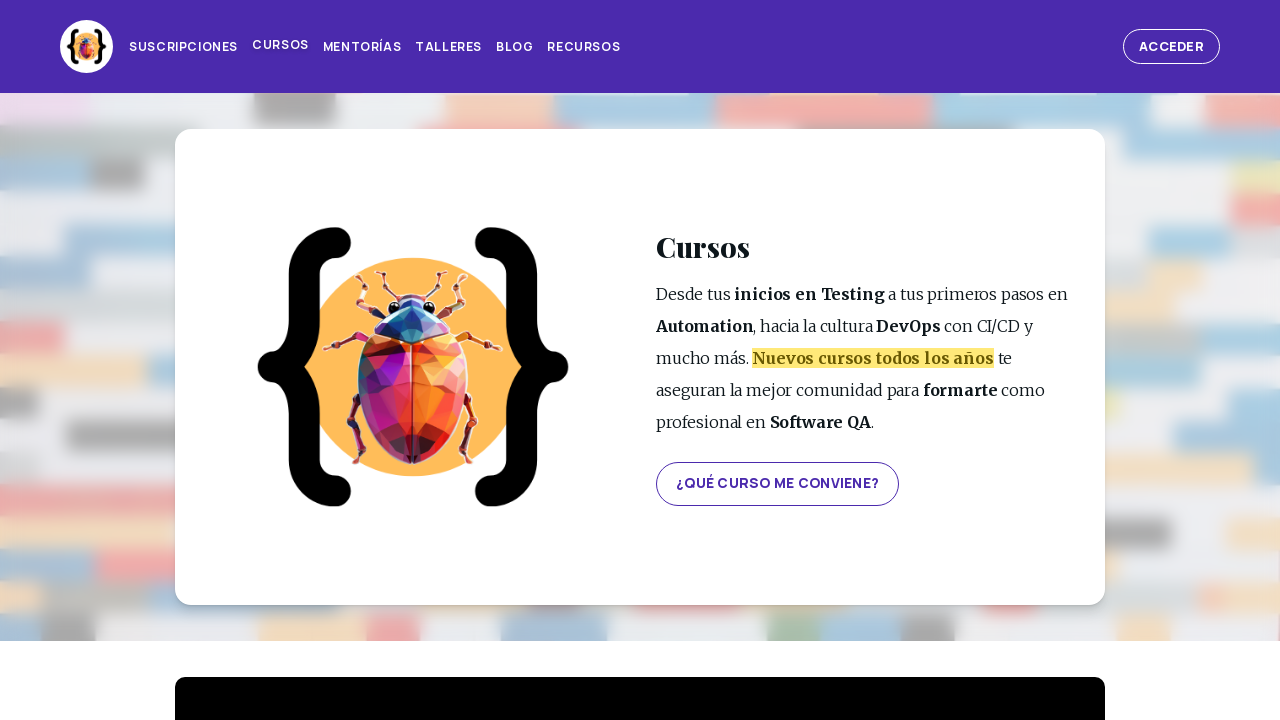